Tests drag and drop by offset functionality by dragging an element a specific distance within an iframe

Starting URL: https://jqueryui.com/droppable/

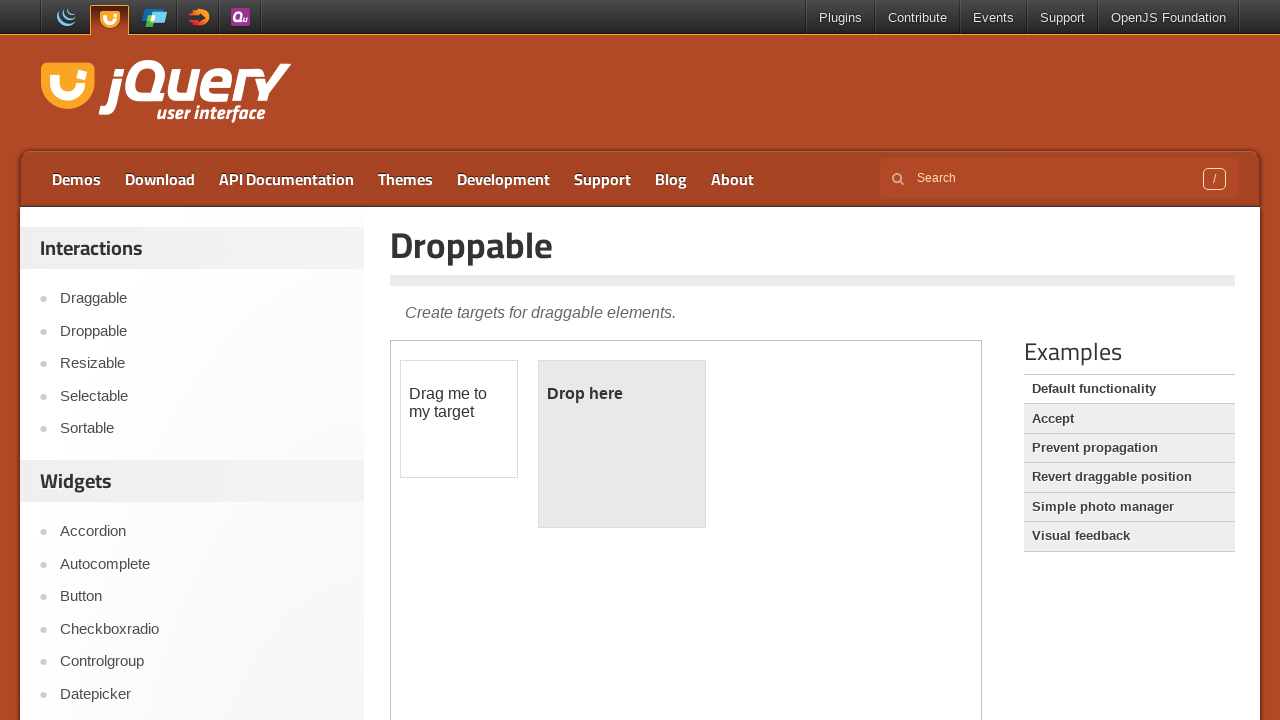

Located the demo iframe
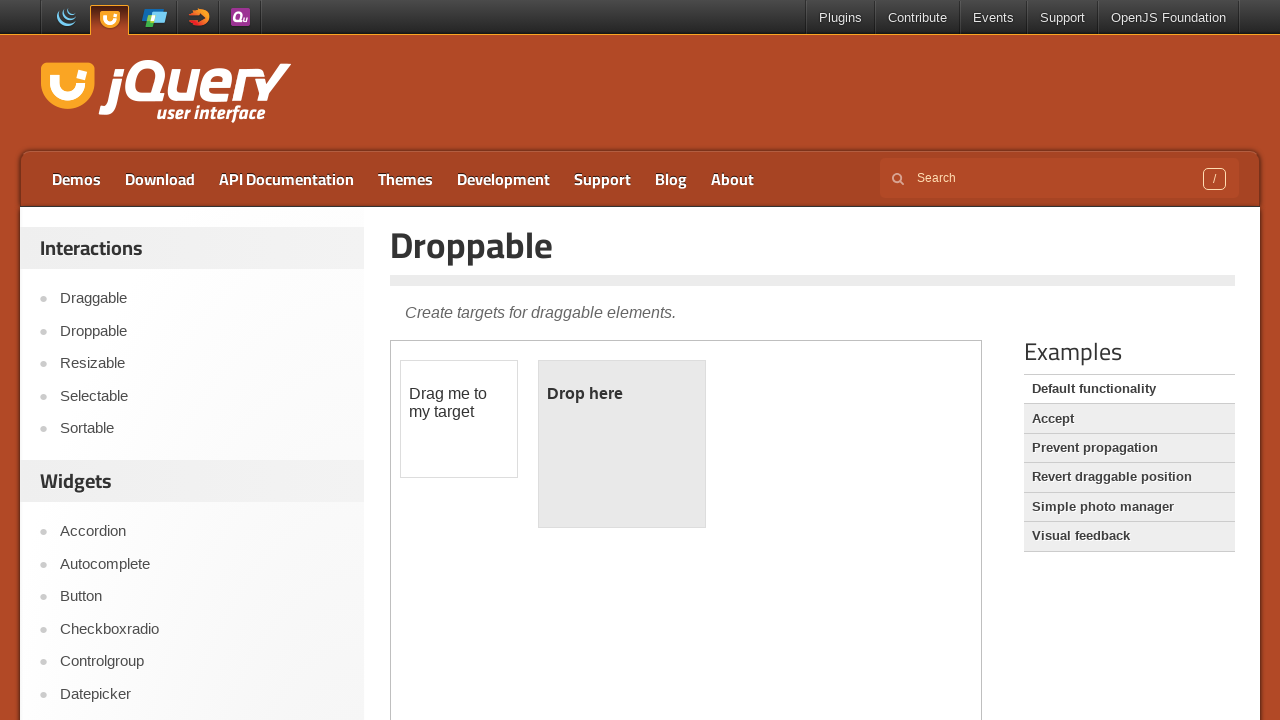

Located the draggable source element 'Drag me to my target'
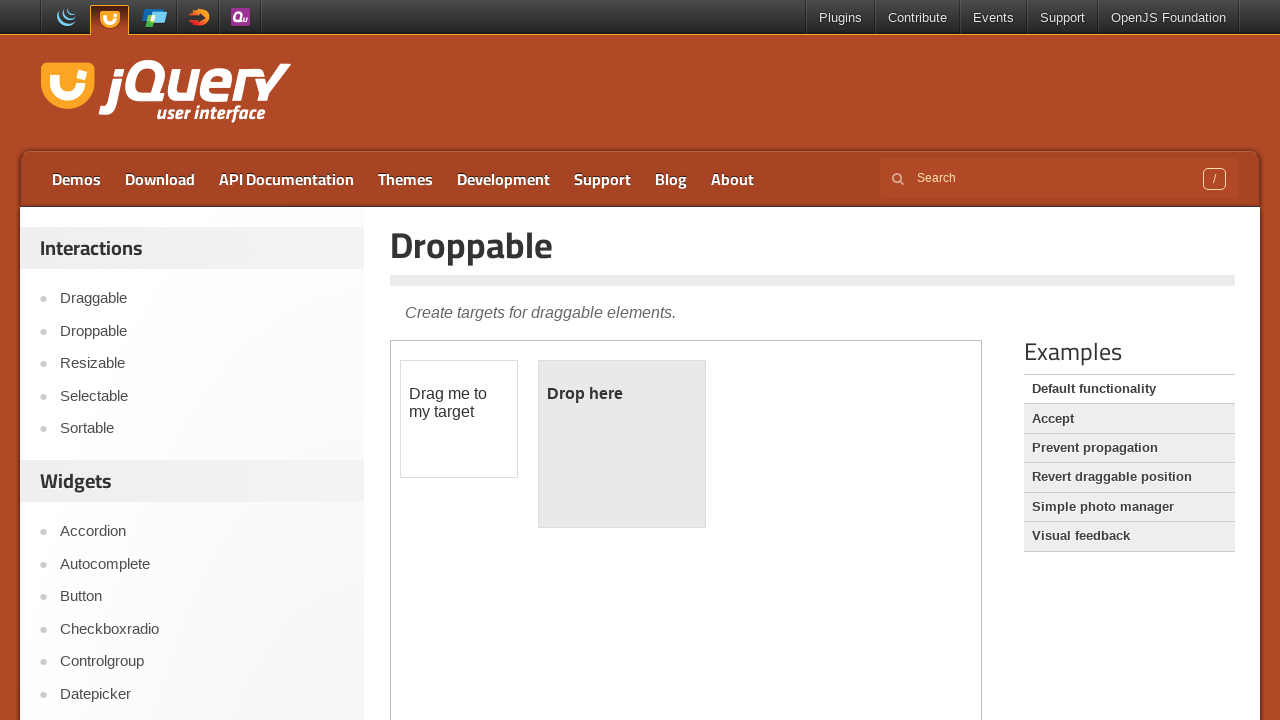

Retrieved bounding box of source element
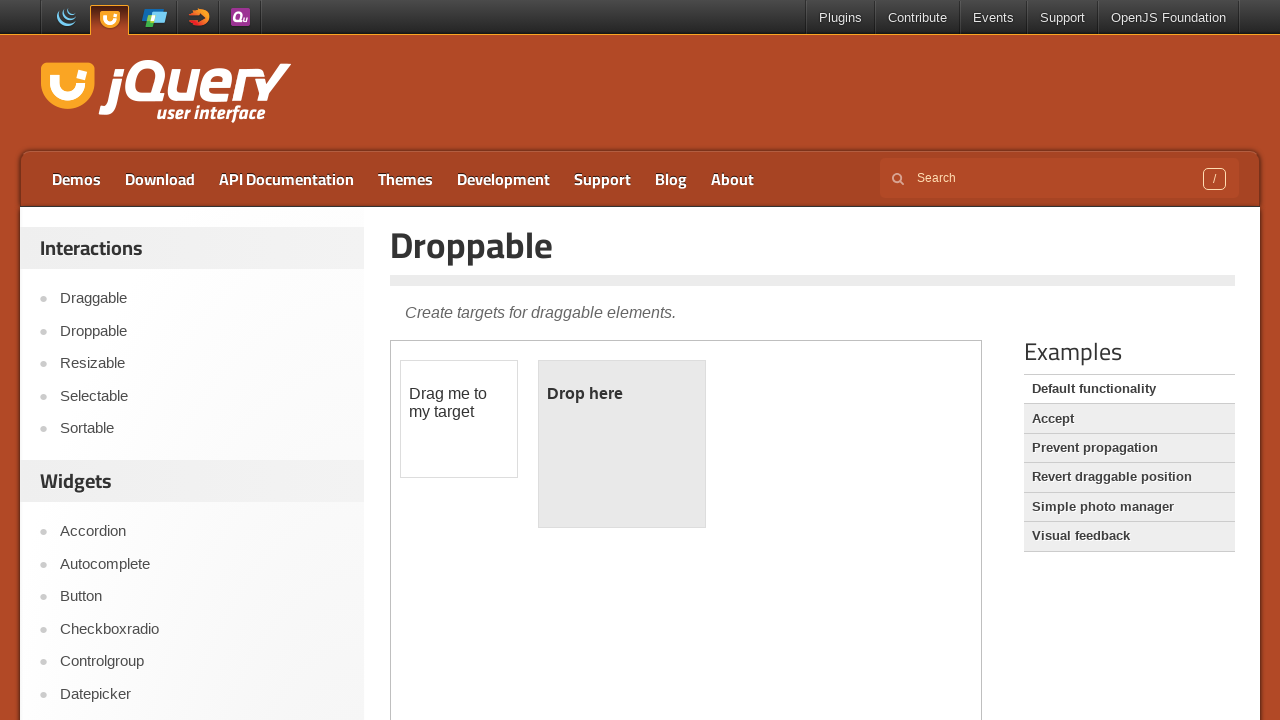

Moved mouse to center of source element at (459, 403)
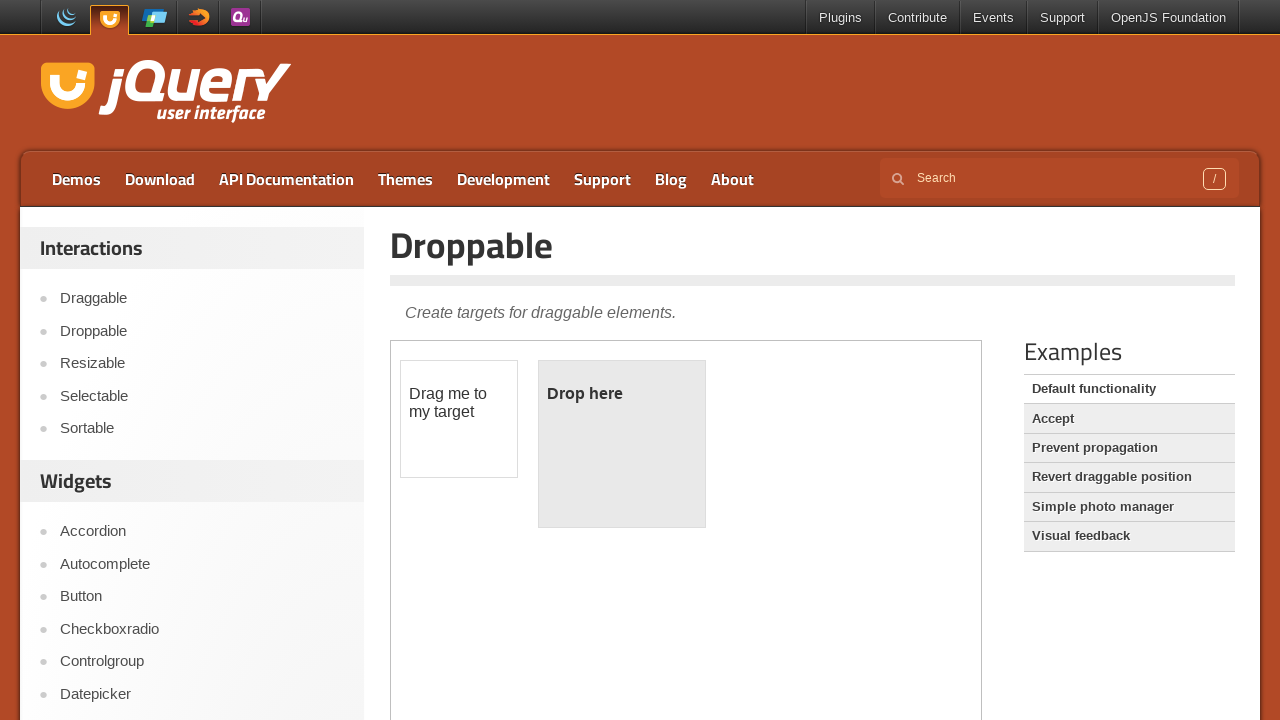

Pressed mouse button down to start drag at (459, 403)
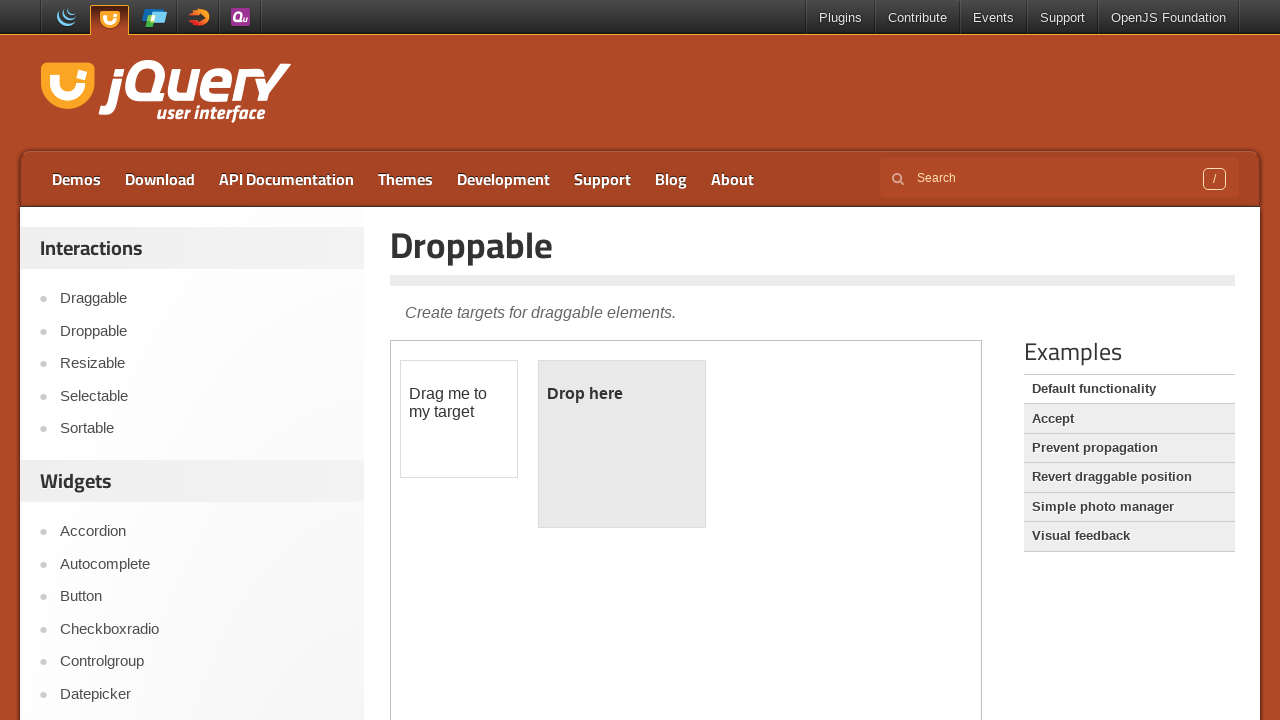

Dragged element 100px right and 150px down at (559, 553)
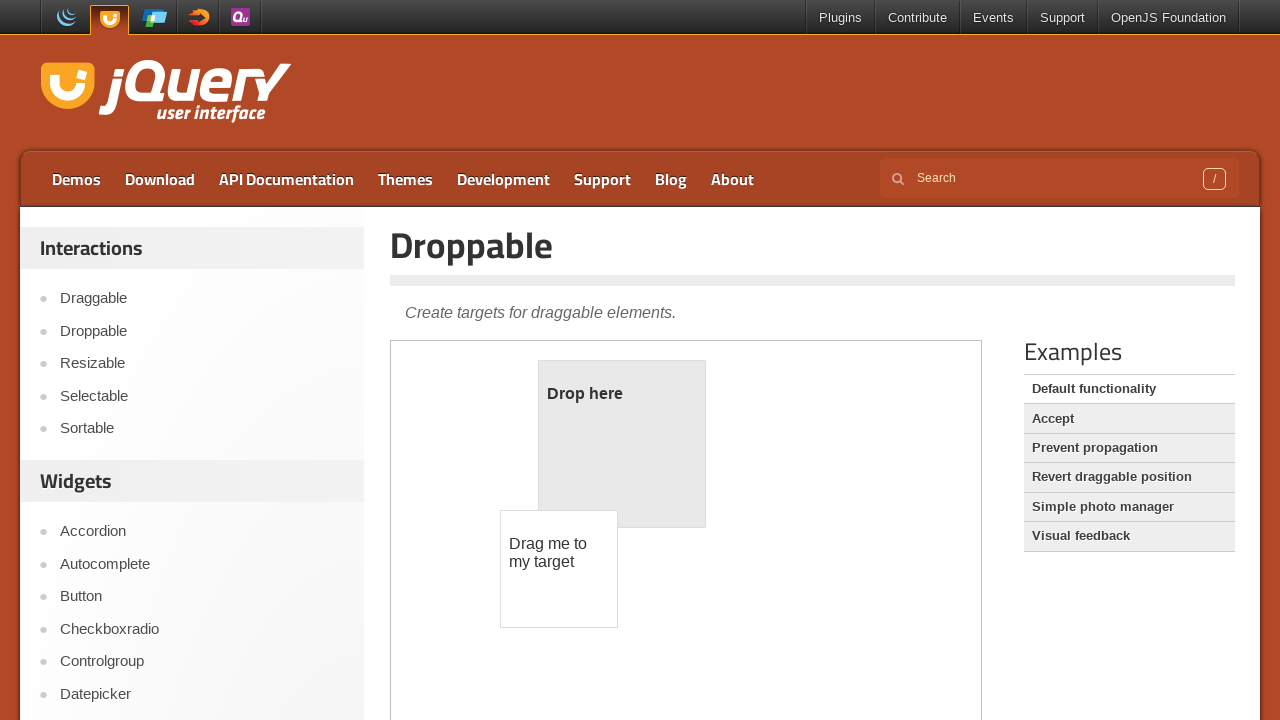

Released mouse button to complete drag and drop at (559, 553)
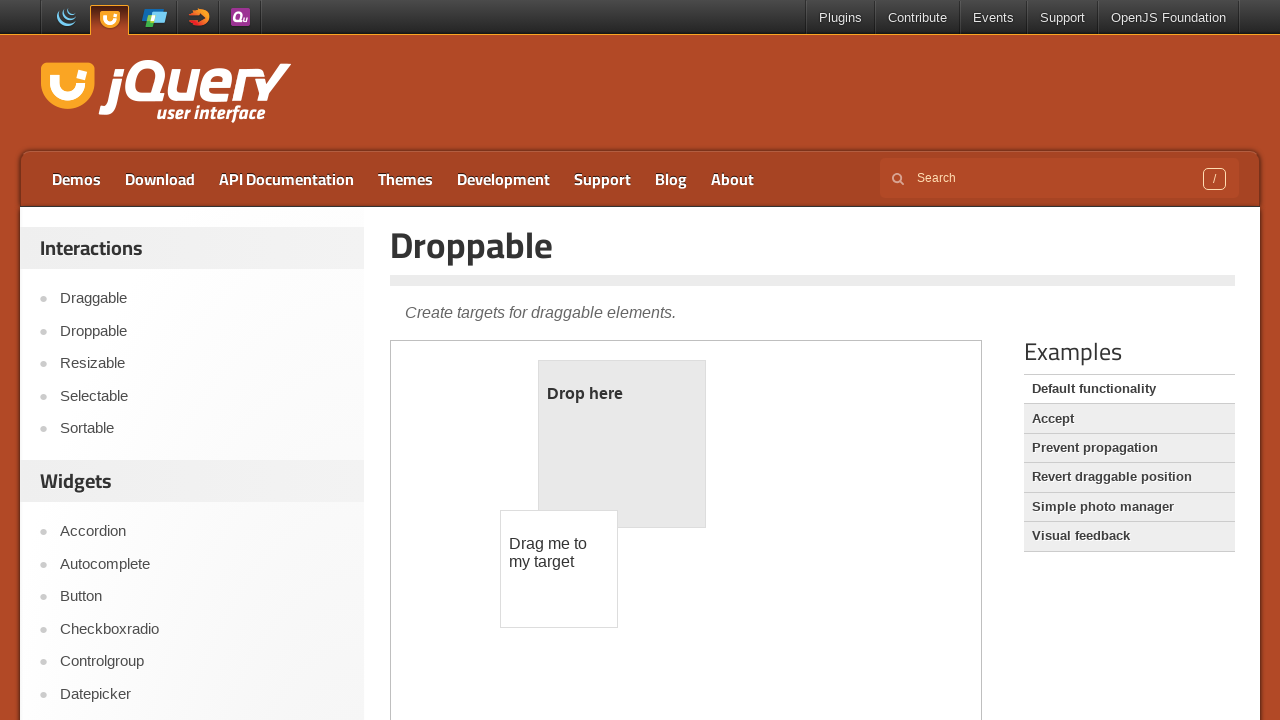

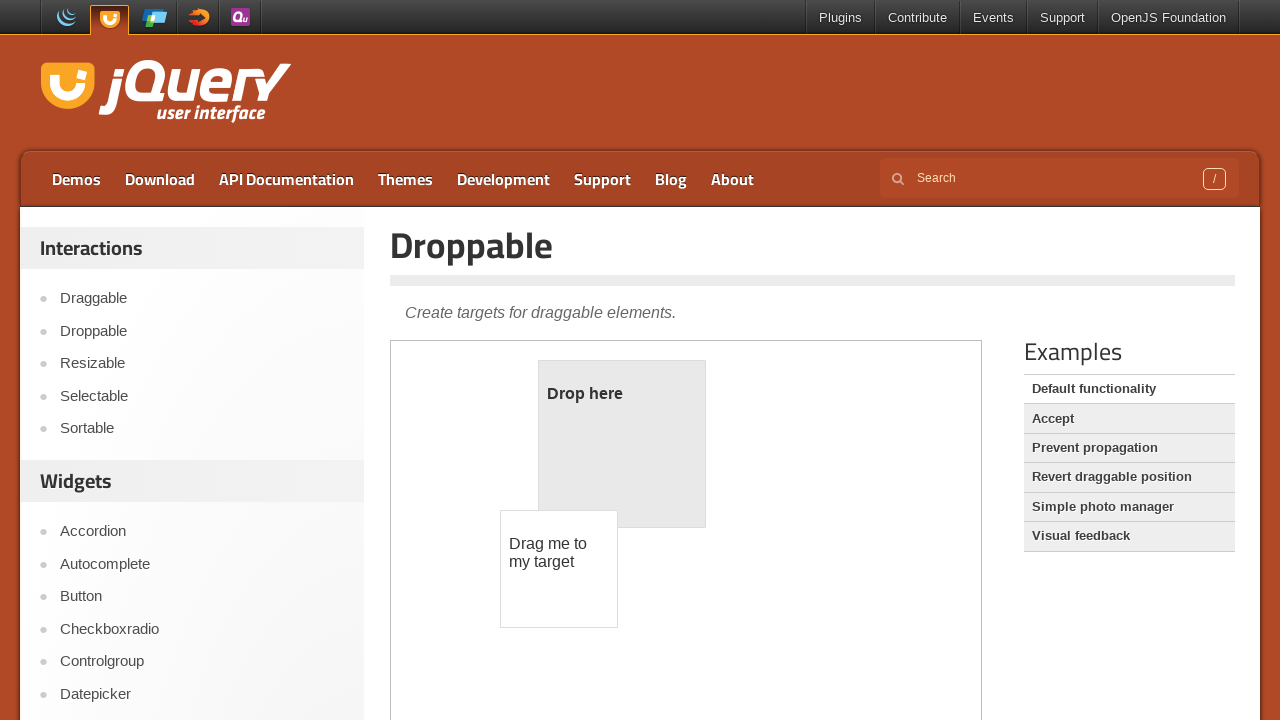